Navigates to a YouTube video page and retrieves the page title to verify the page loaded correctly.

Starting URL: https://www.youtube.com/watch?v=OlMX0gxyL58

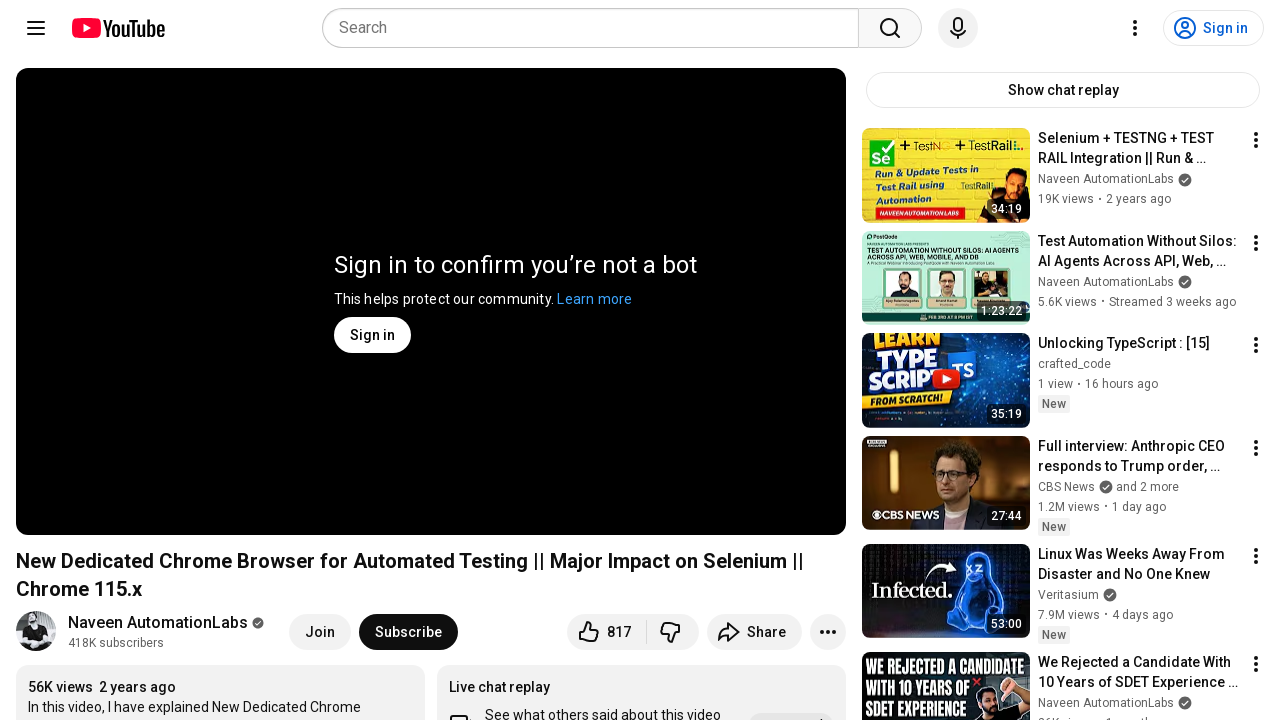

Navigated to YouTube video page (OlMX0gxyL58)
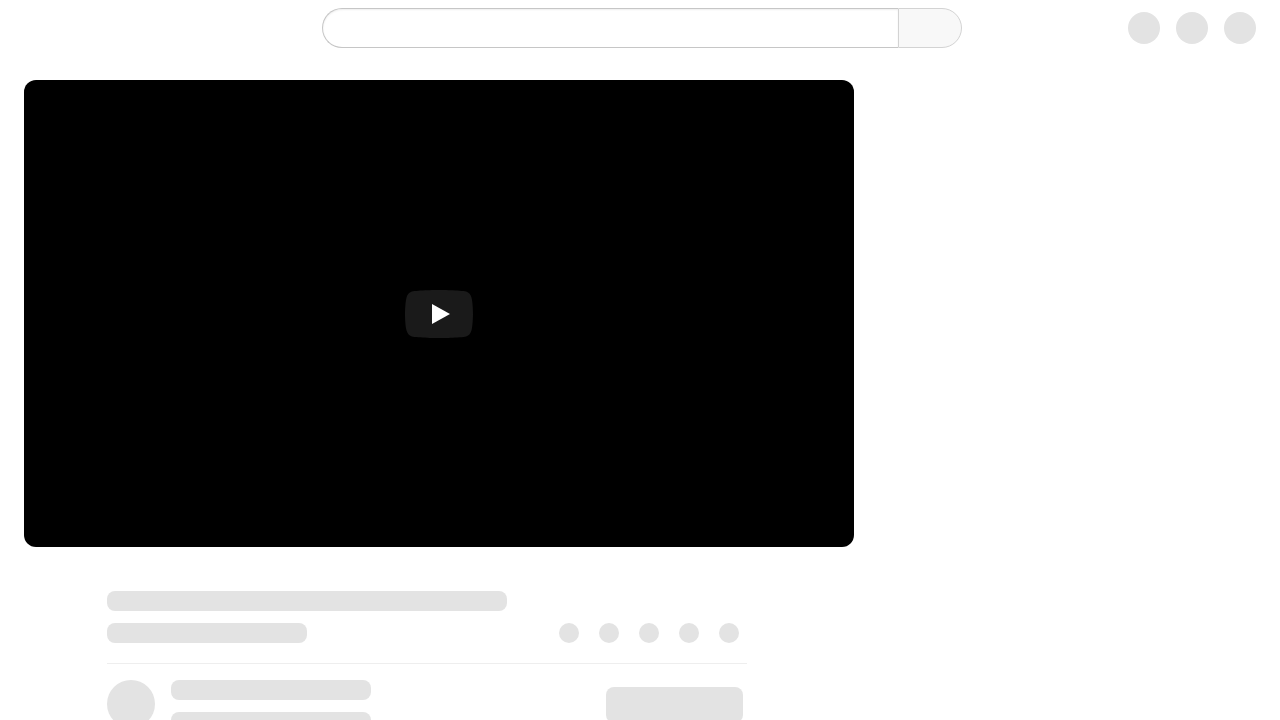

Page DOM content loaded
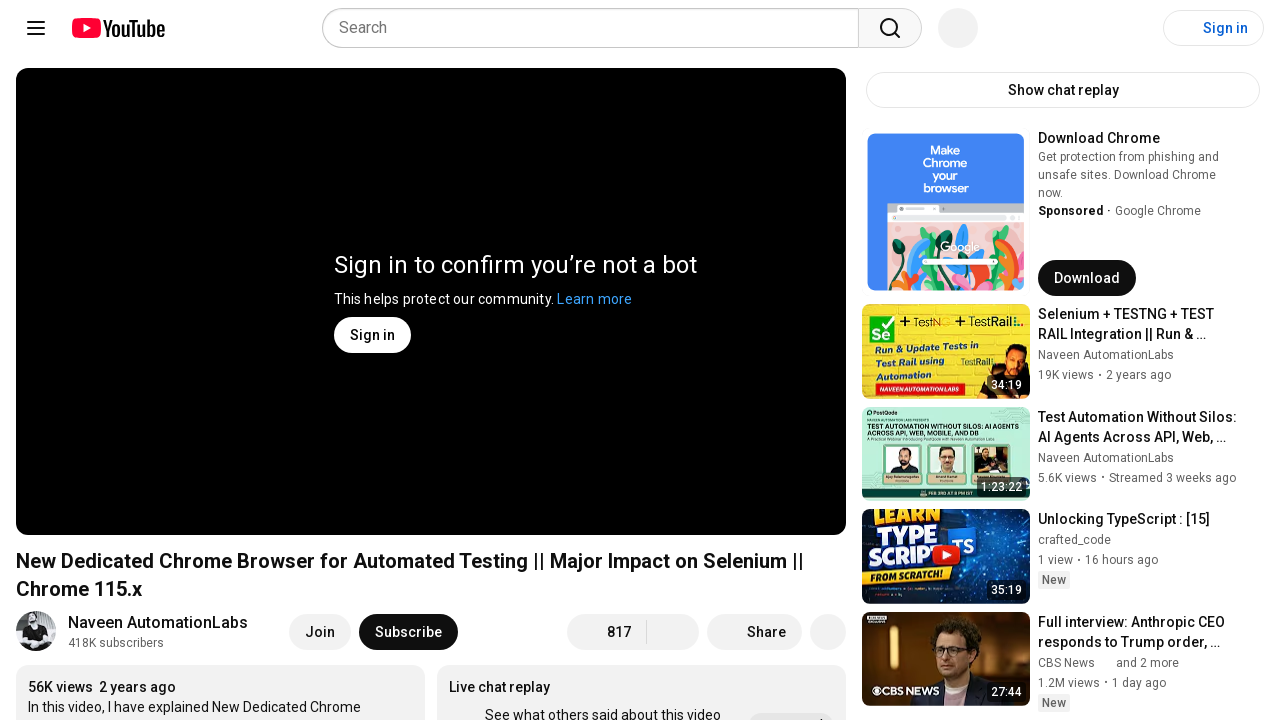

Retrieved page title: New Dedicated Chrome Browser for Automated Testing || Major Impact on Selenium || Chrome 115.x - YouTube
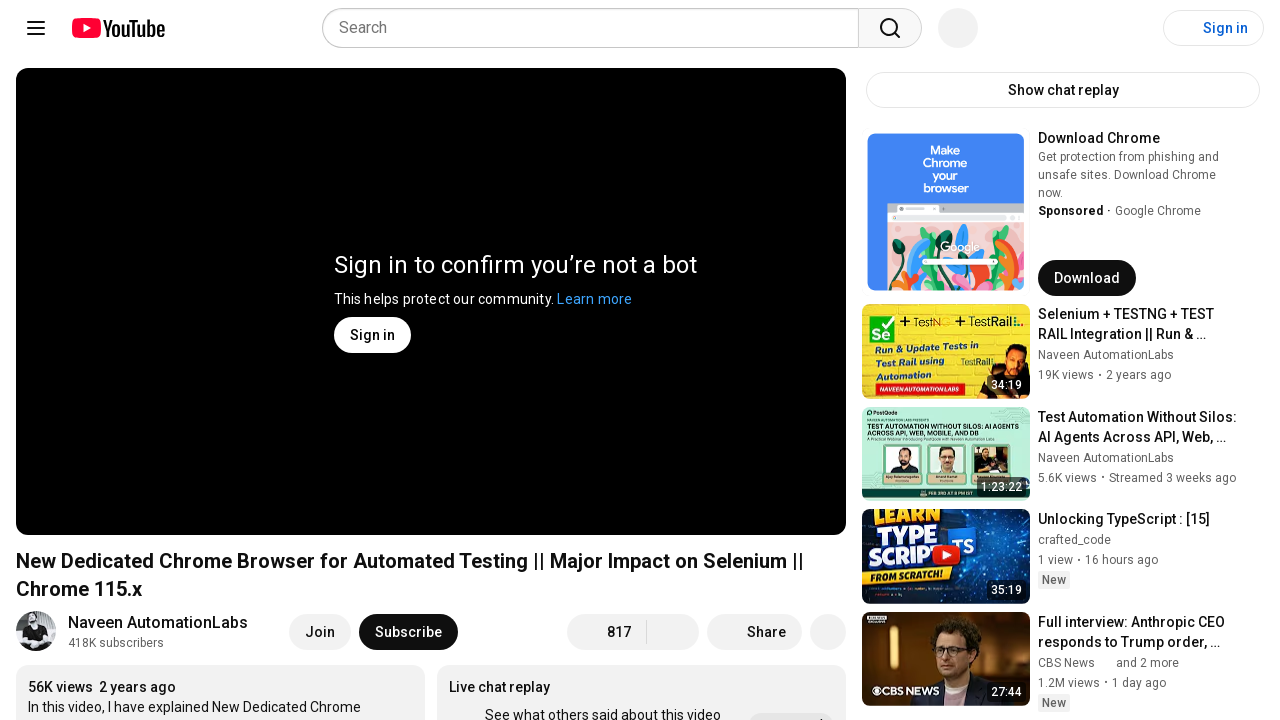

Printed page title to console
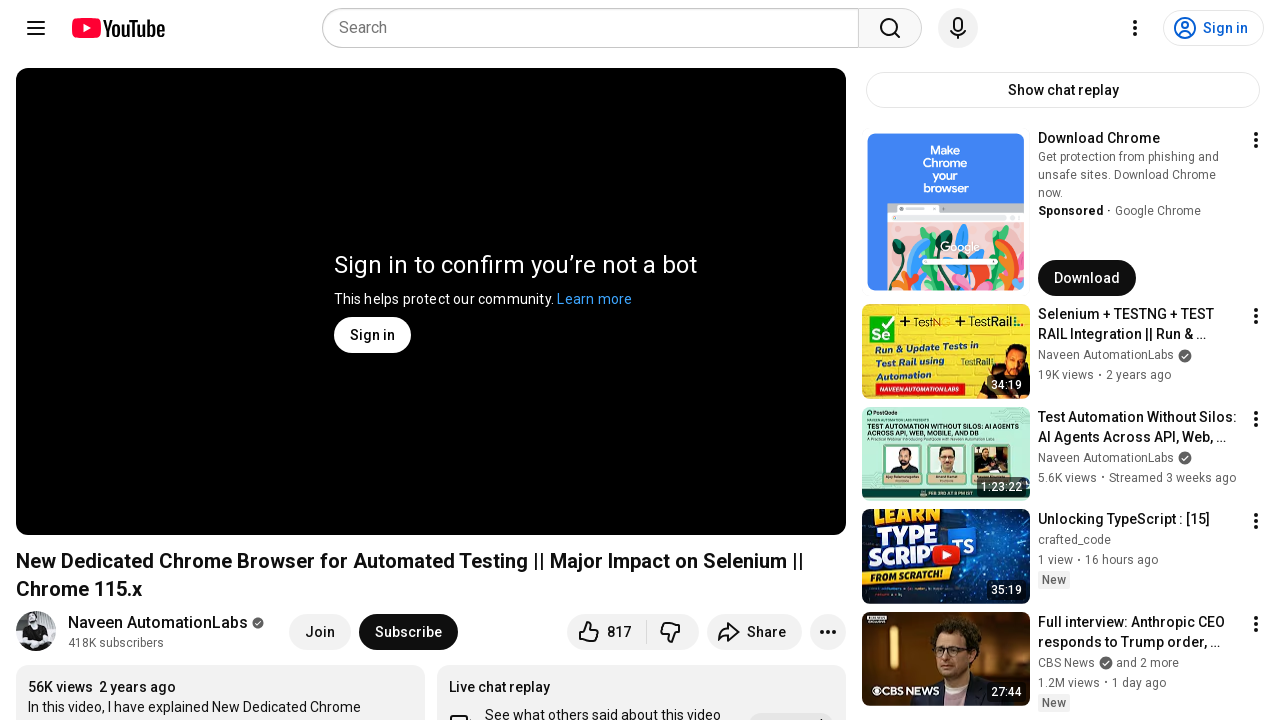

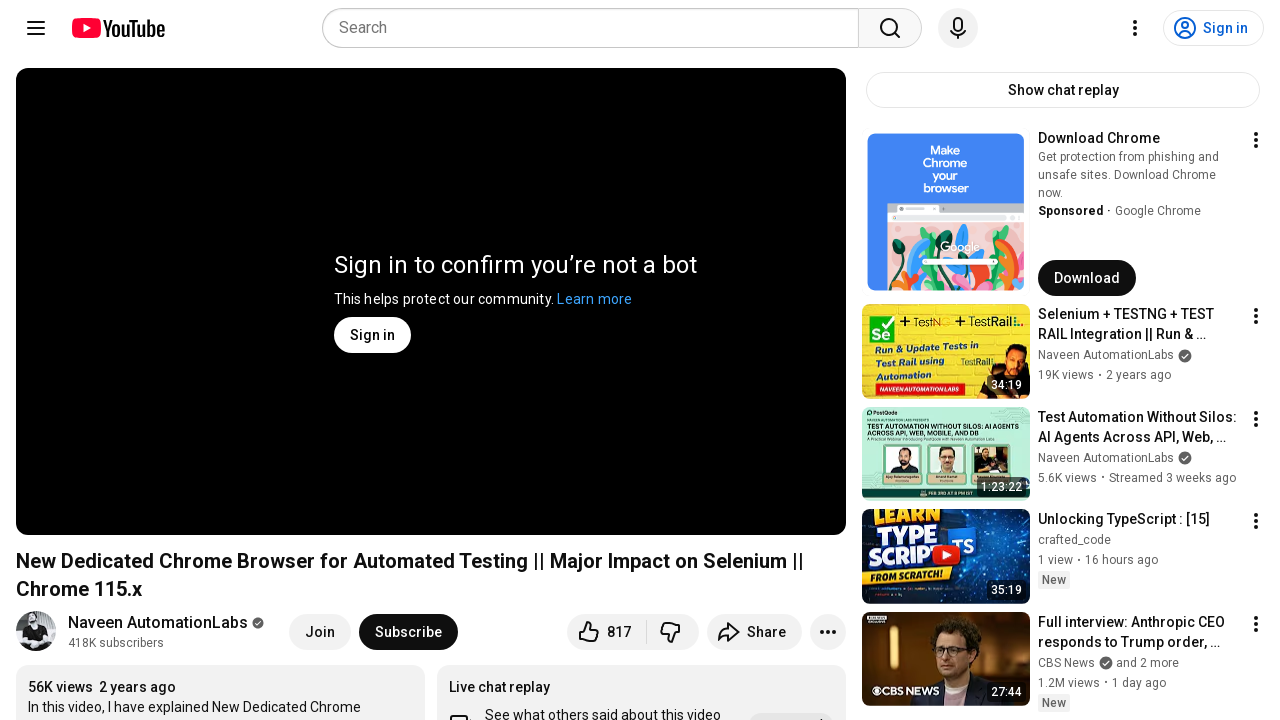